Tests drag and drop functionality on jQuery UI demo page by dragging an element from source to target within an iframe

Starting URL: https://jqueryui.com/droppable/

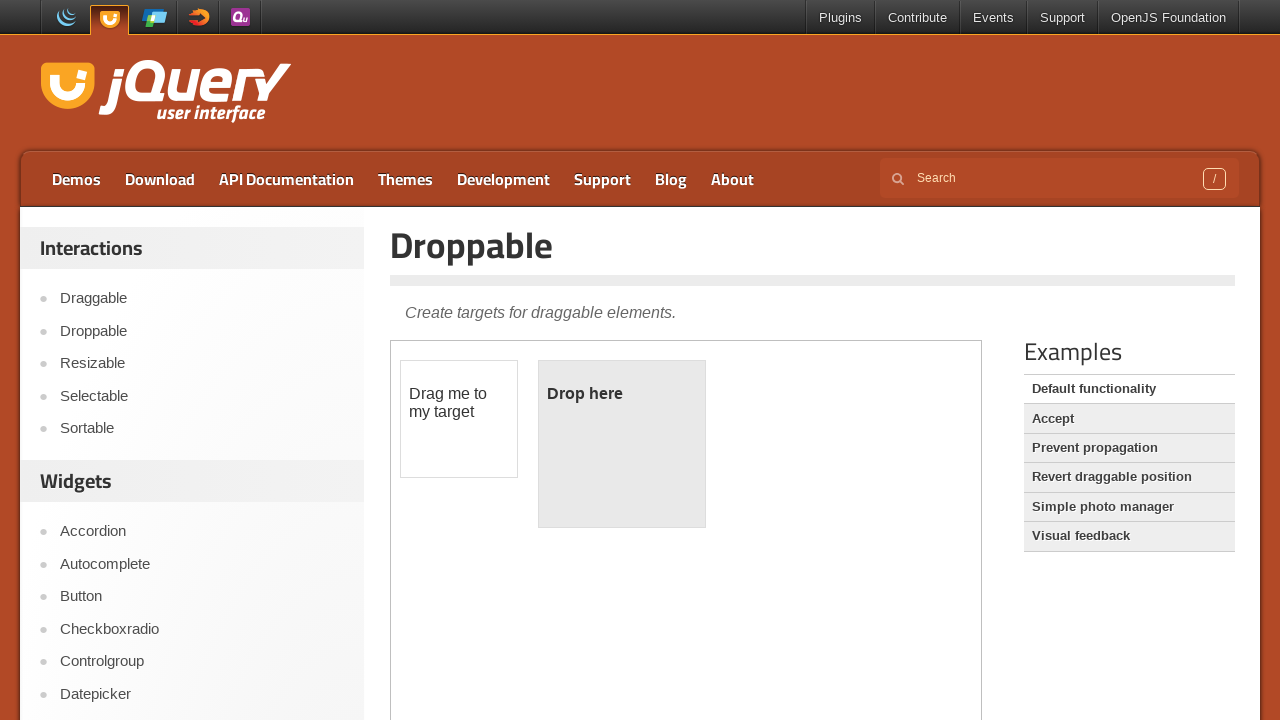

Located the demo iframe containing drag and drop elements
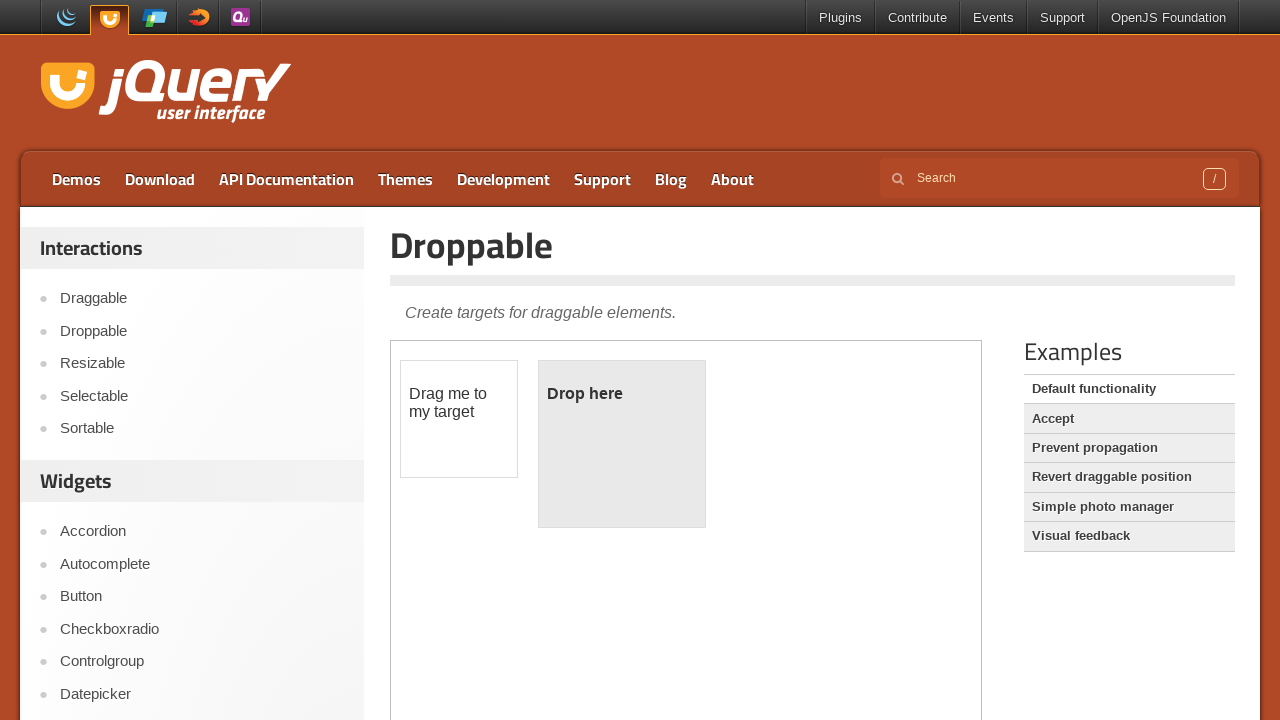

Located the draggable source element
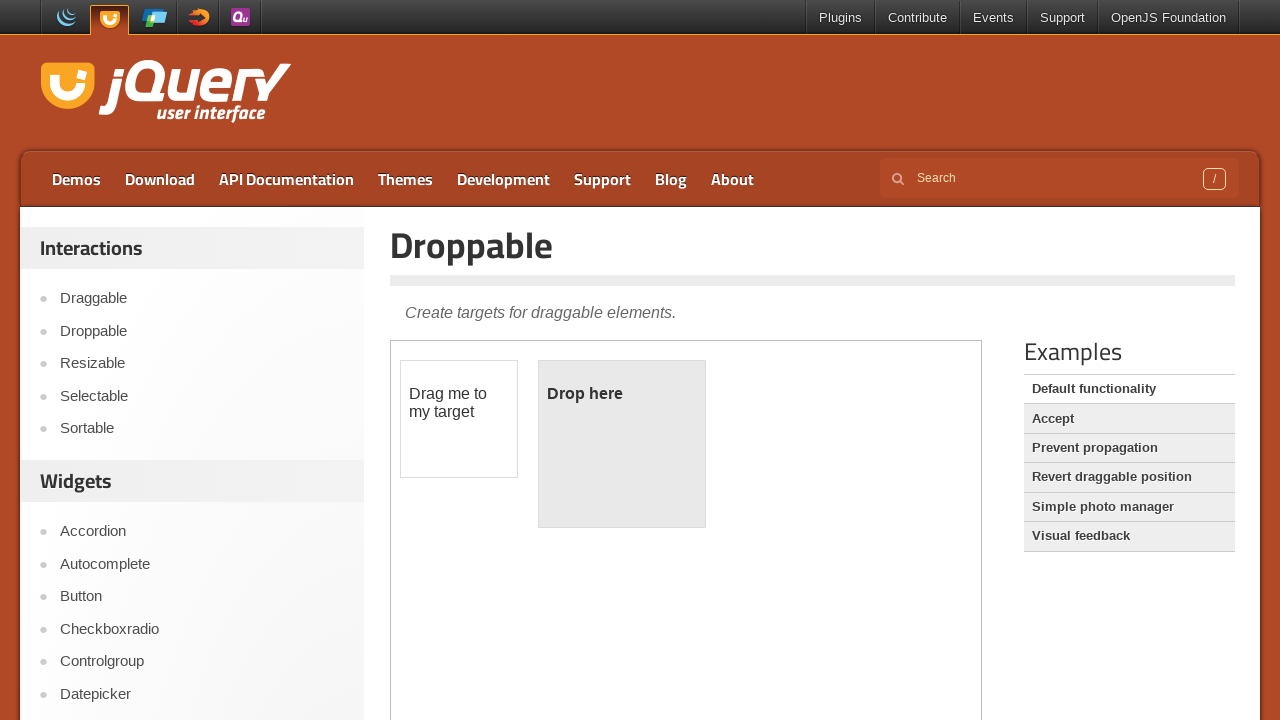

Located the droppable target element
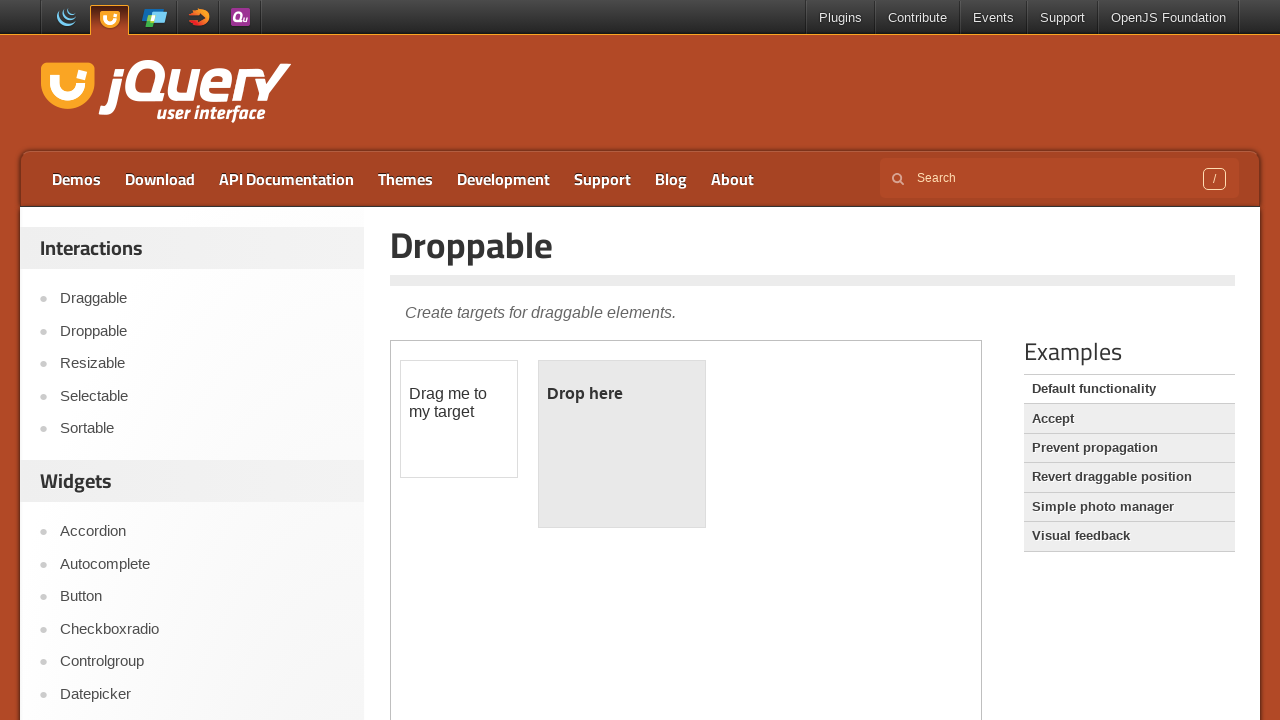

Dragged source element to target element - drag and drop completed at (622, 444)
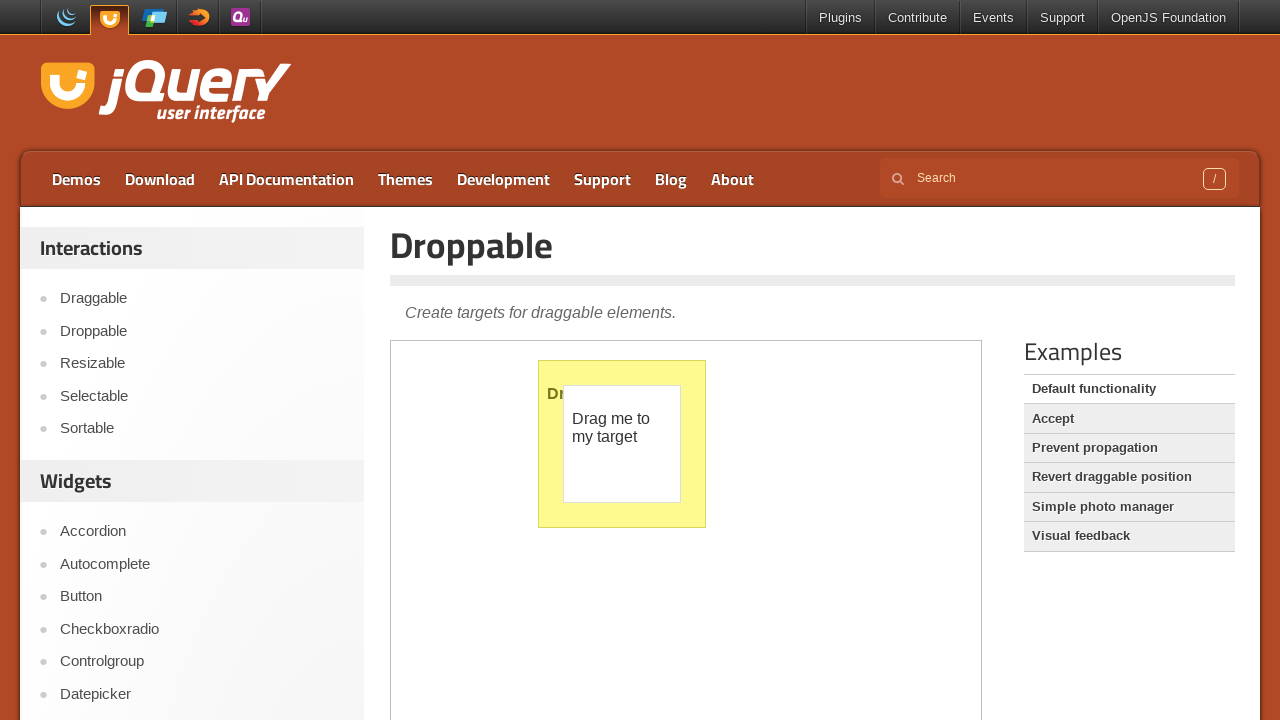

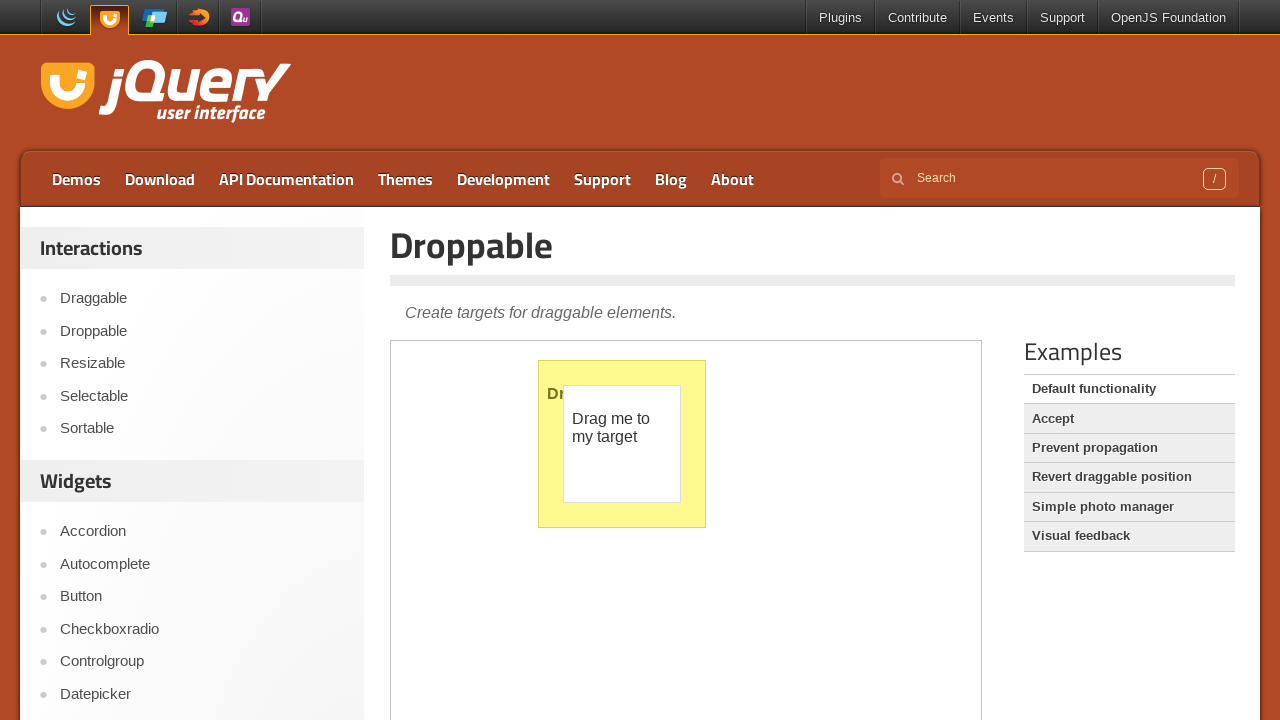